Verifies that the search input field is displayed on the page

Starting URL: https://naveenautomationlabs.com/opencart/

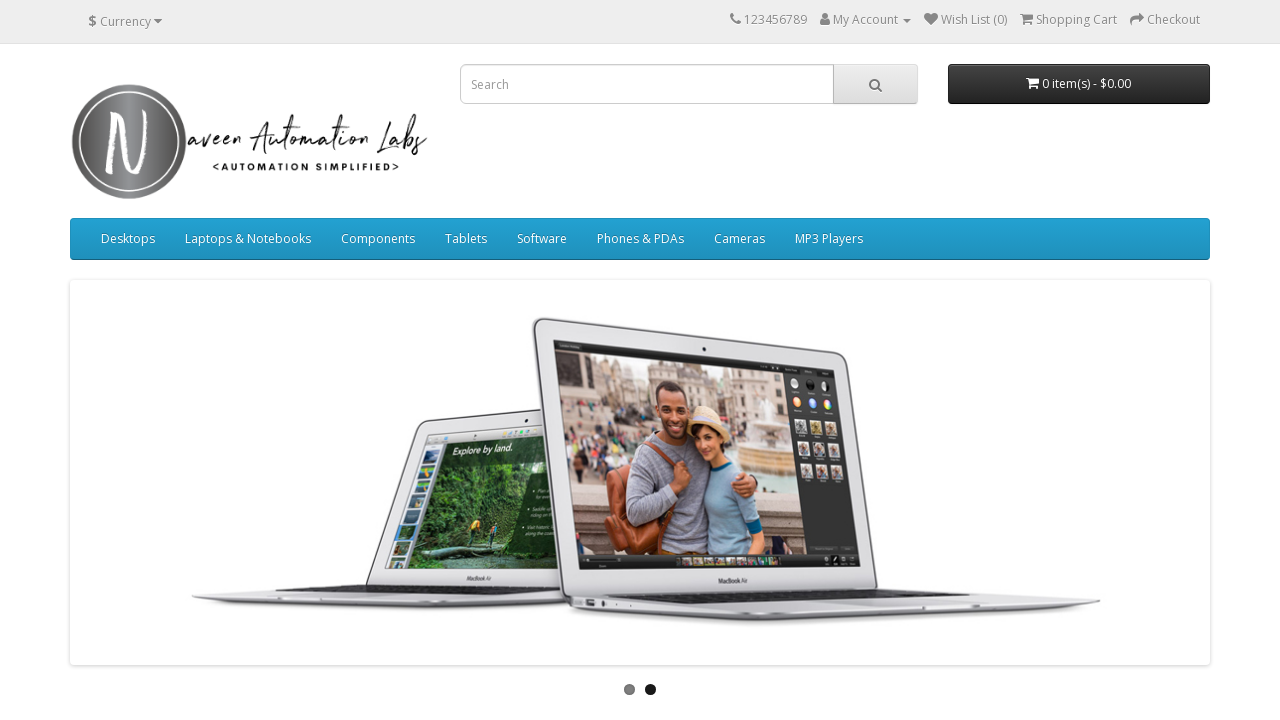

Search input field is visible on the page
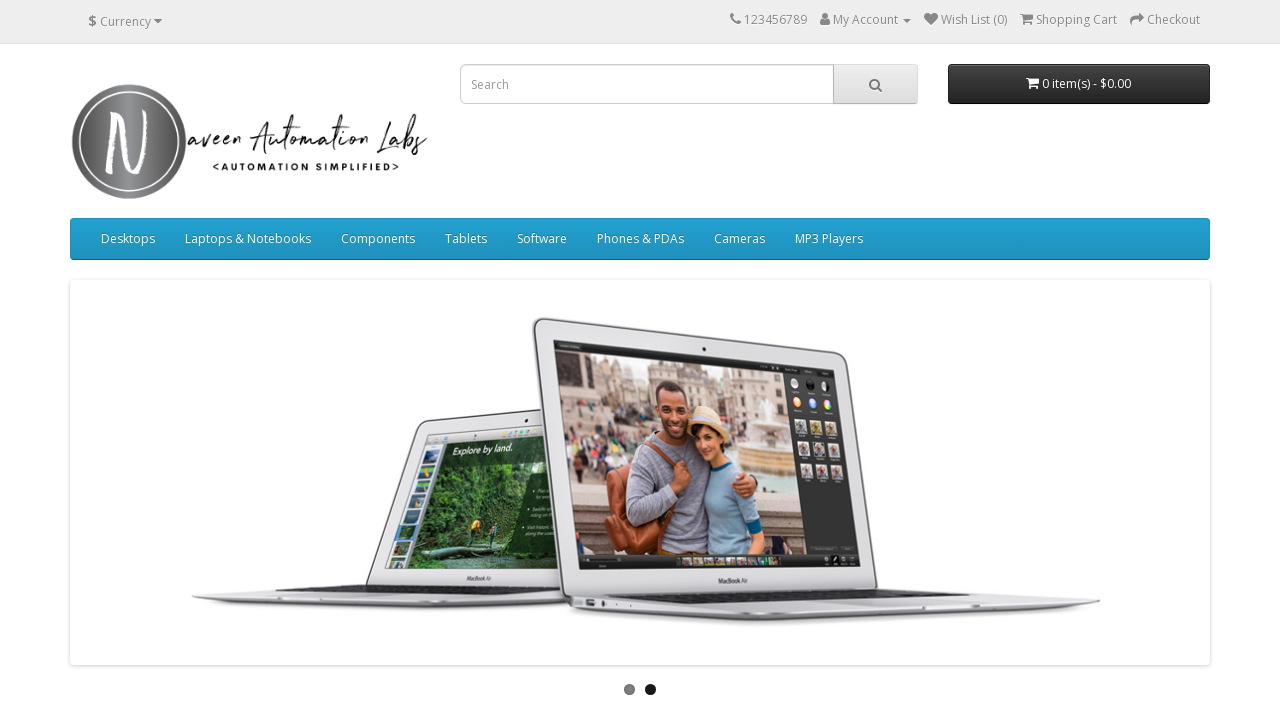

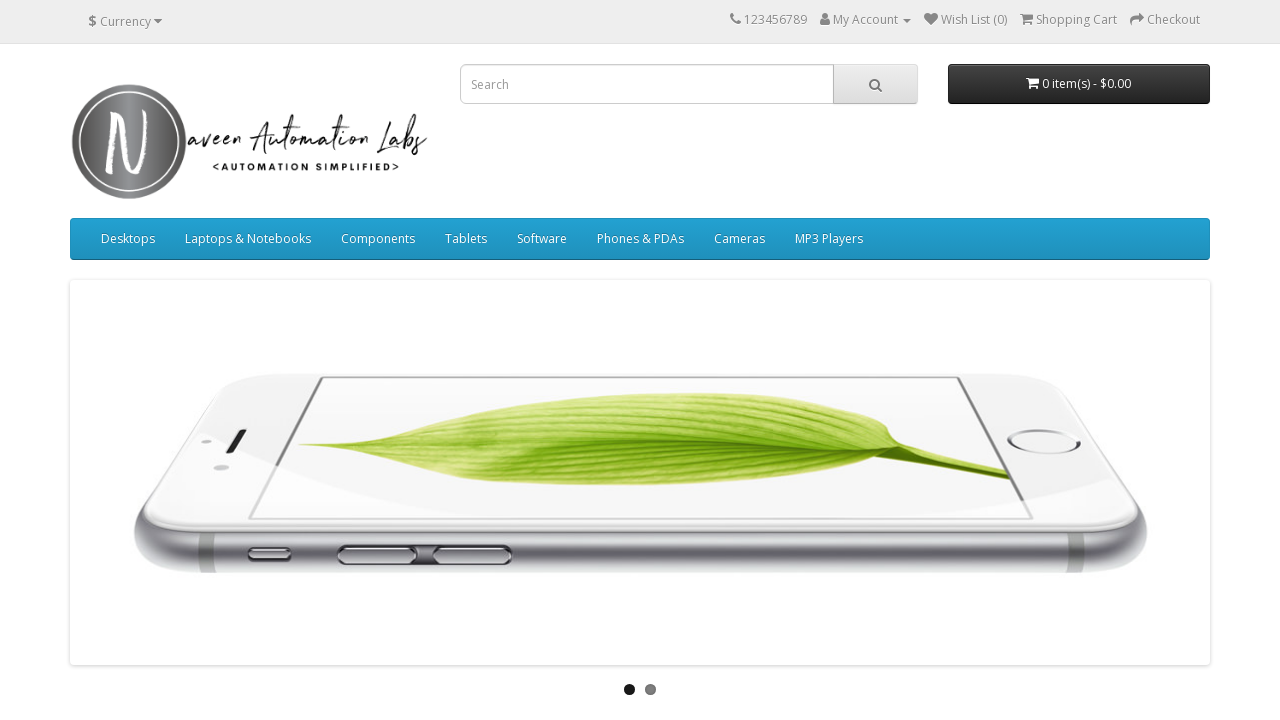